Tests infinite scroll functionality by scrolling down until a certain number of paragraphs are loaded

Starting URL: https://the-internet.herokuapp.com/infinite_scroll

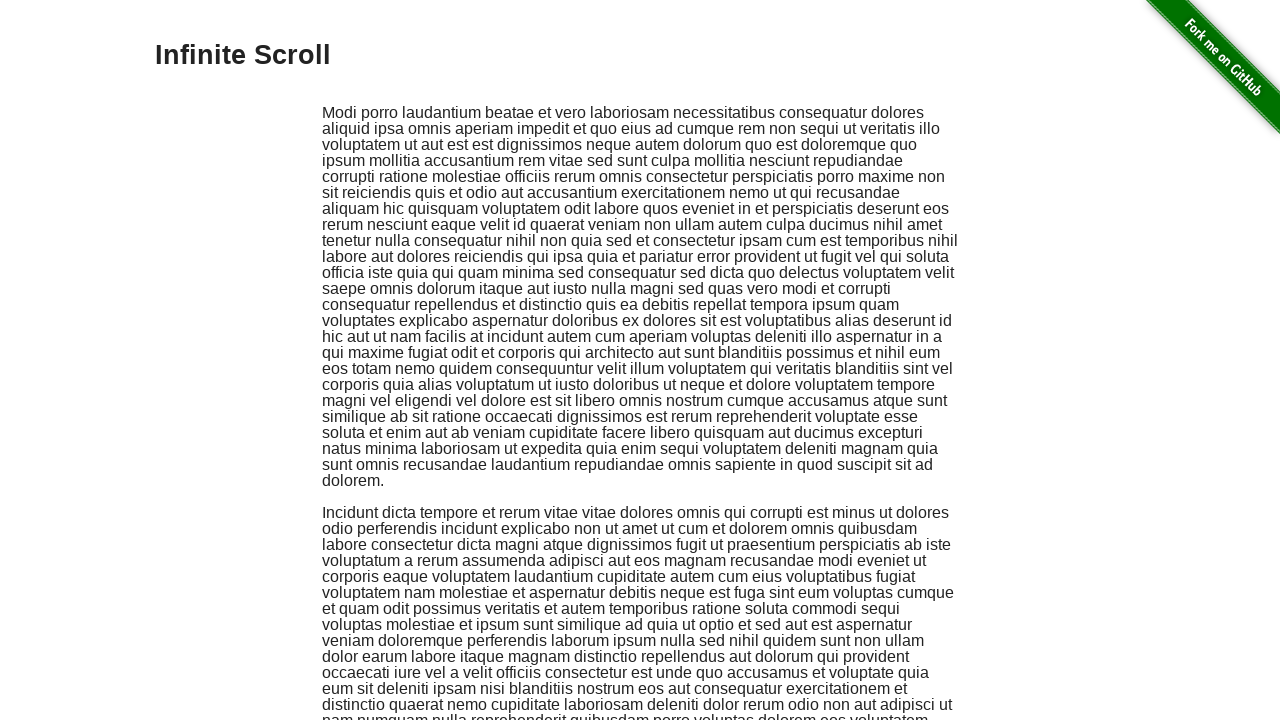

Retrieved initial count of loaded paragraphs
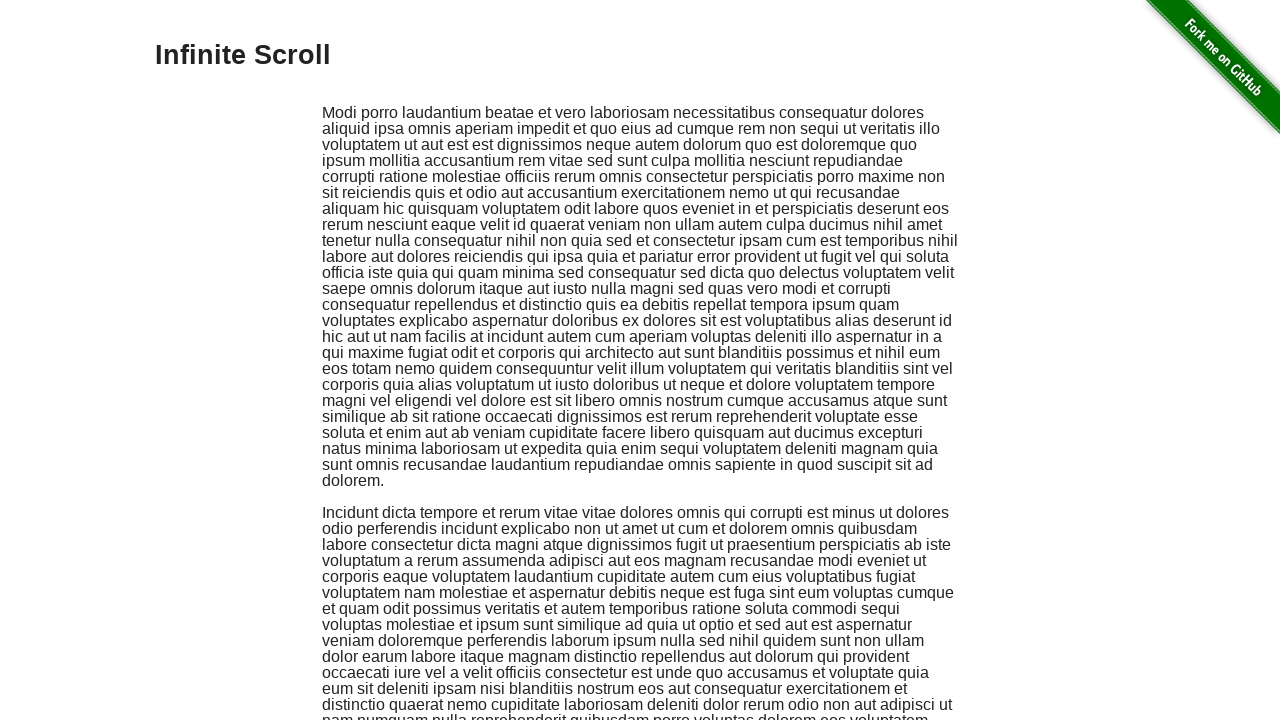

Scrolled to bottom of page
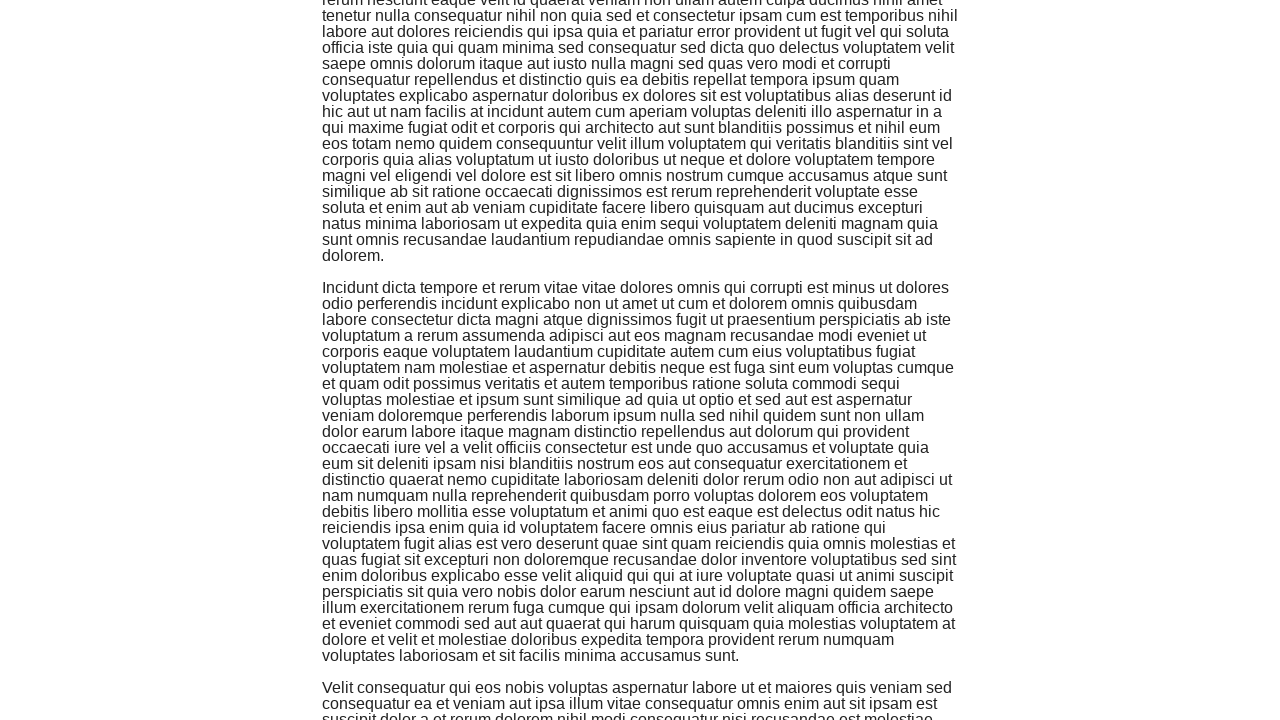

Waited 500ms for new content to load via infinite scroll
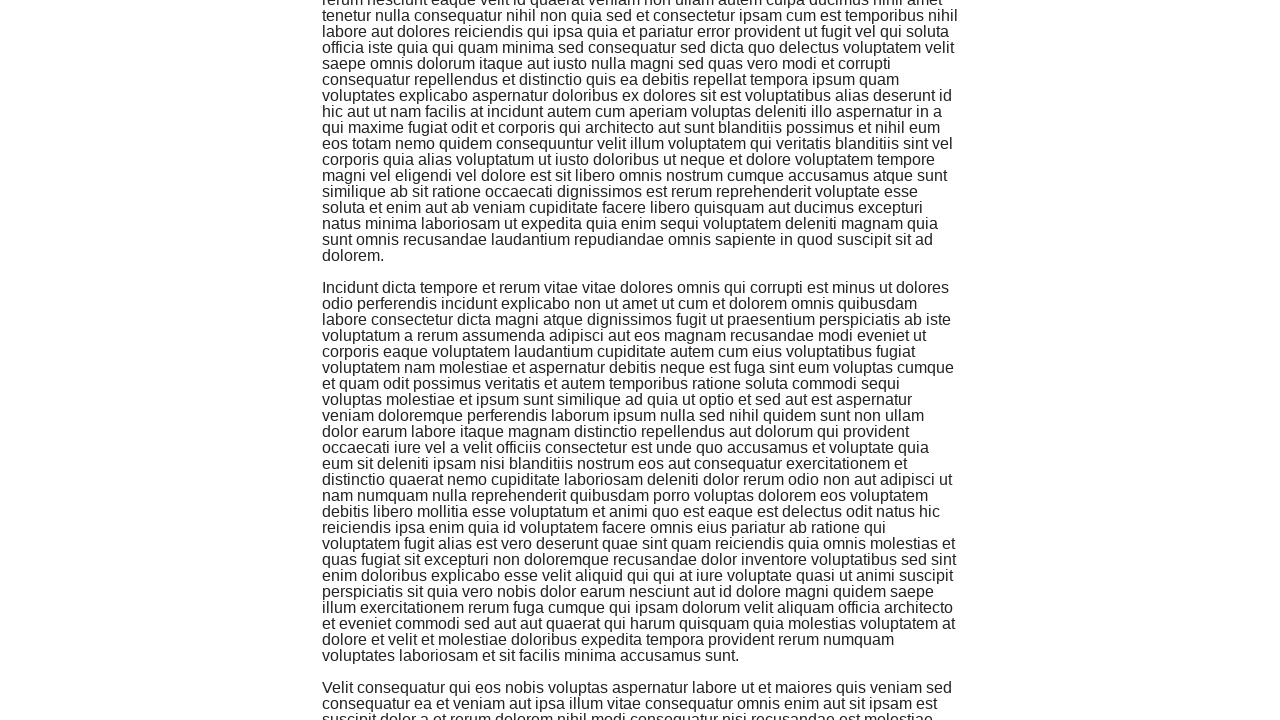

Scrolled to bottom of page
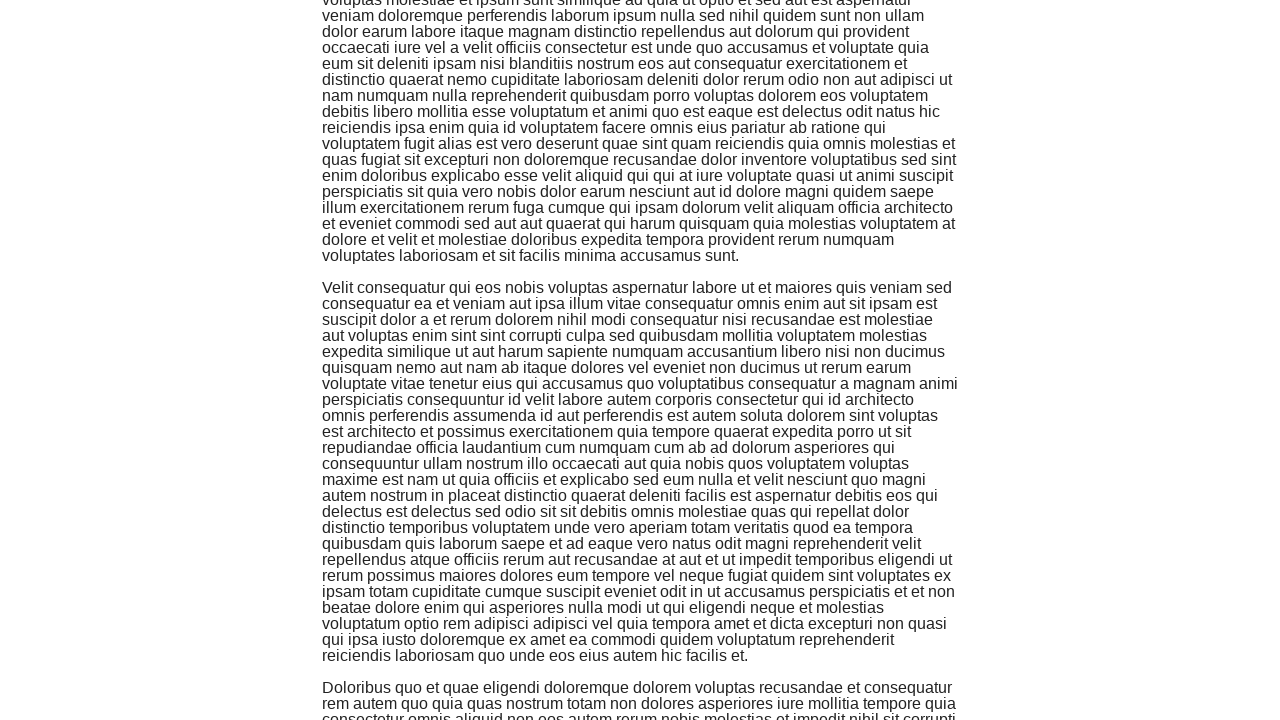

Waited 500ms for new content to load via infinite scroll
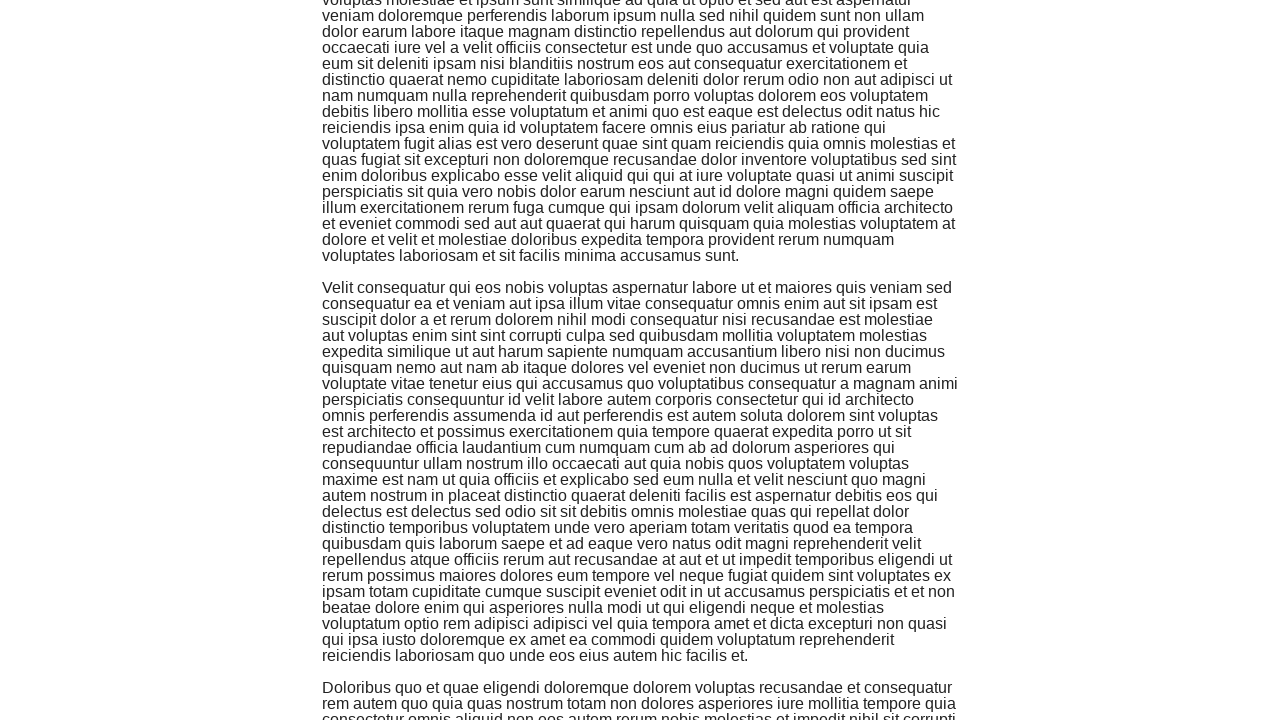

Scrolled to bottom of page
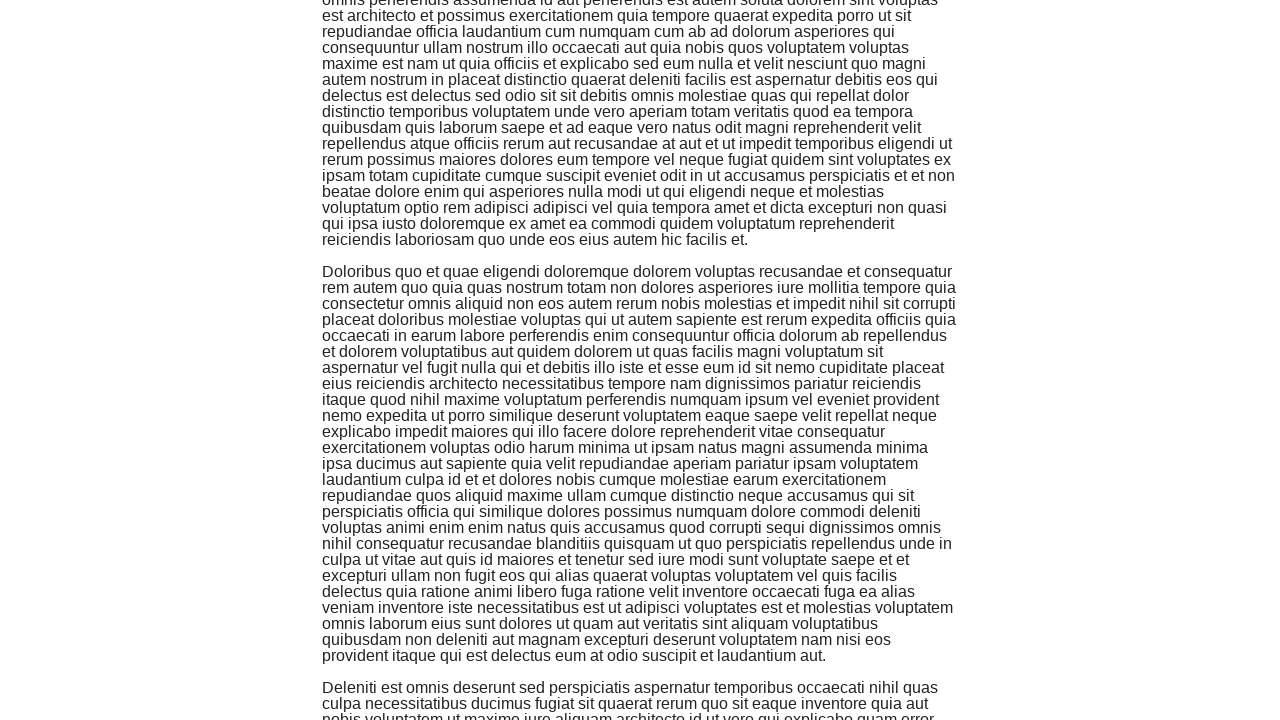

Waited 500ms for new content to load via infinite scroll
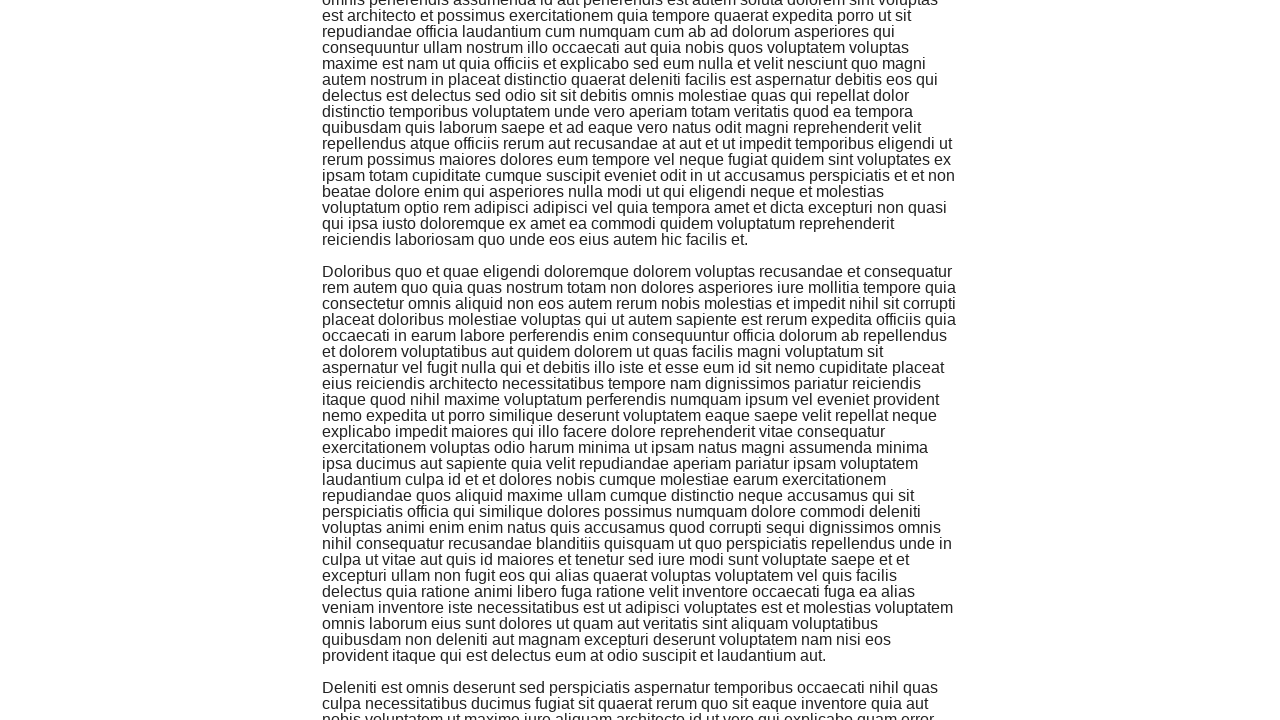

Scrolled to bottom of page
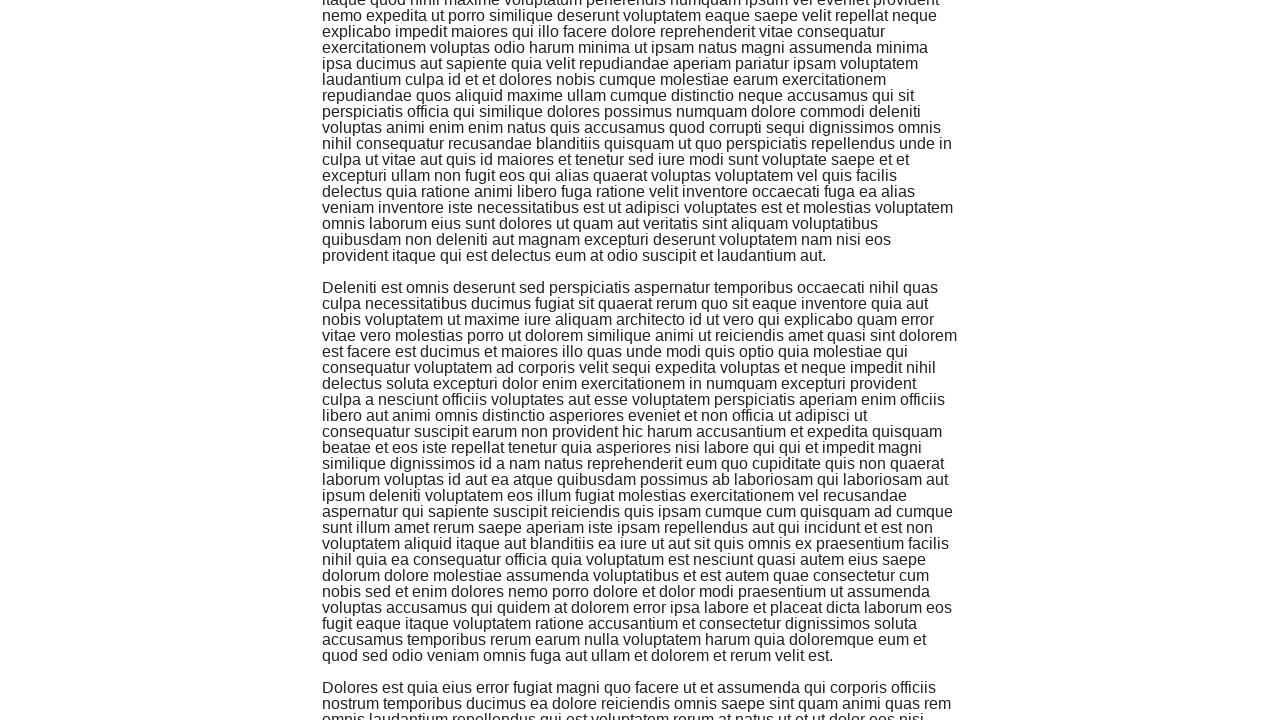

Waited 500ms for new content to load via infinite scroll
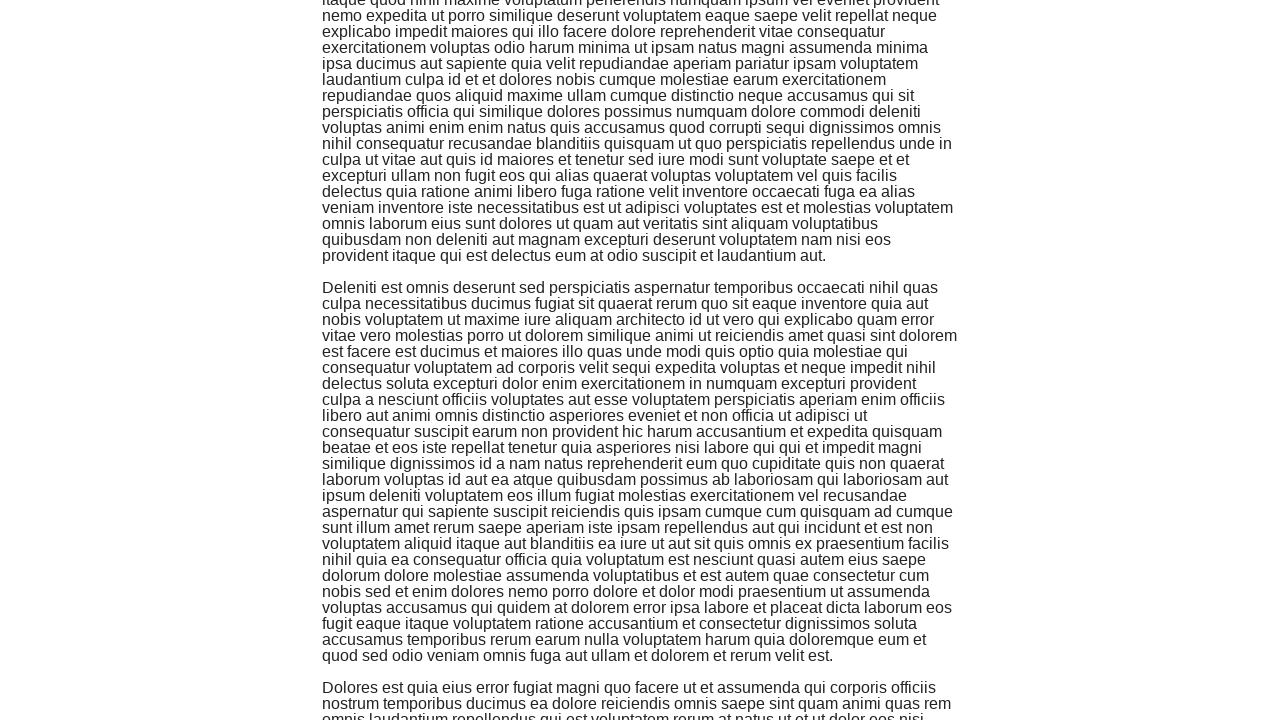

Scrolled to bottom of page
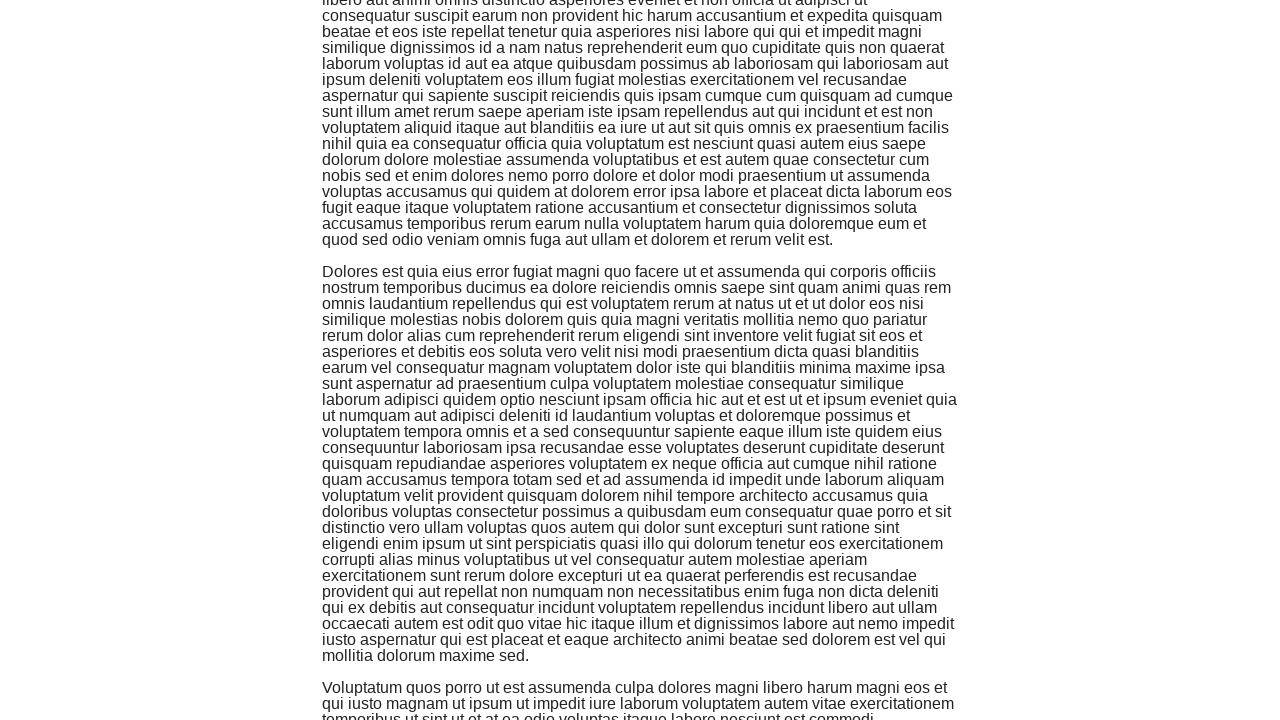

Waited 500ms for new content to load via infinite scroll
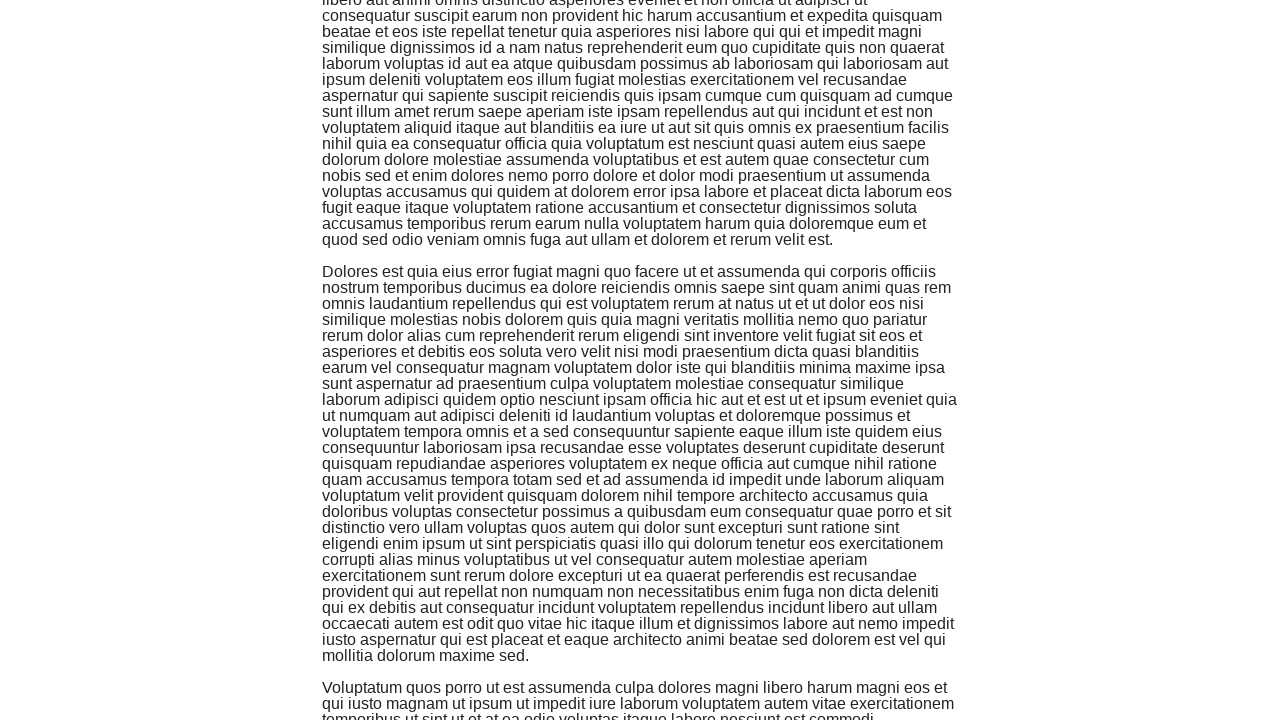

Scrolled to bottom of page
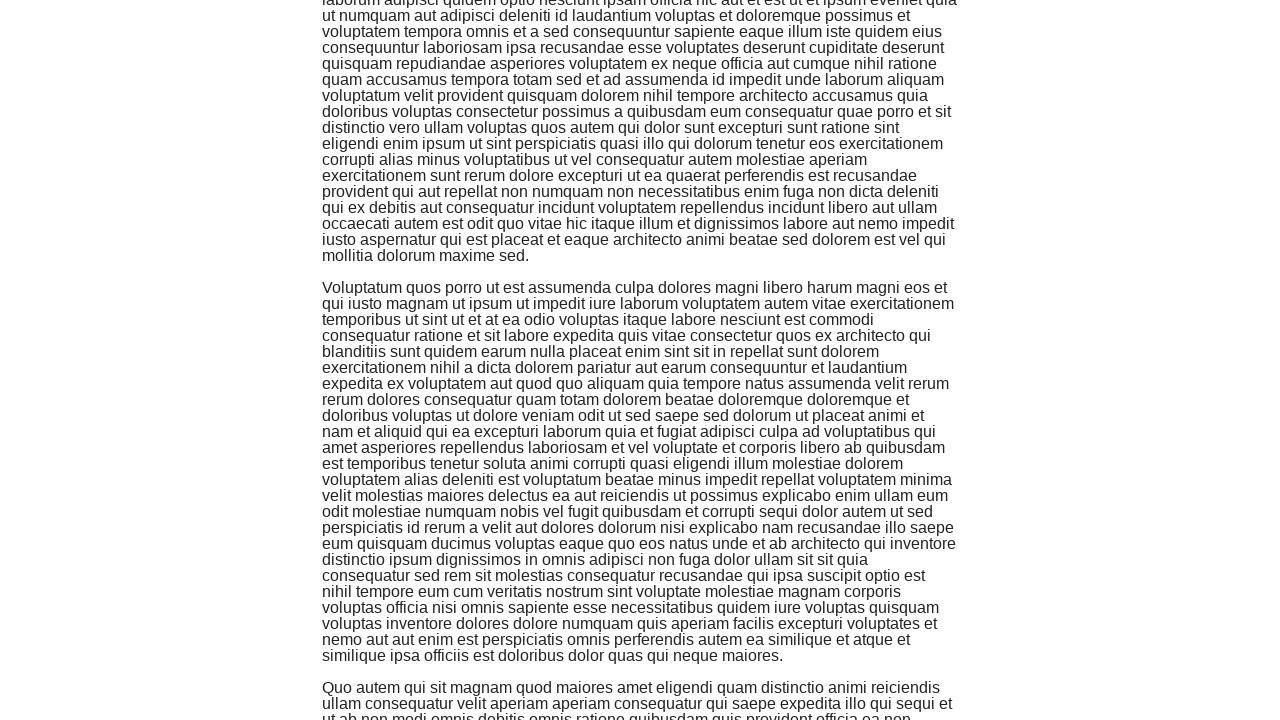

Waited 500ms for new content to load via infinite scroll
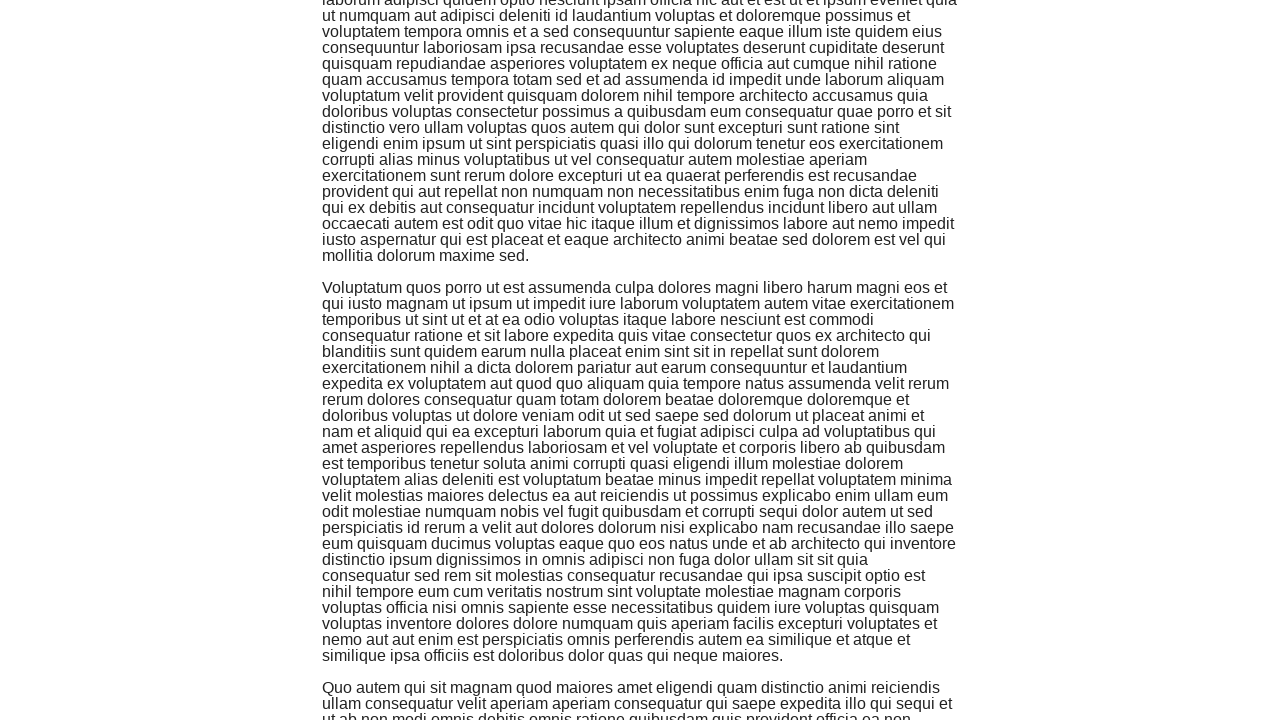

Scrolled to bottom of page
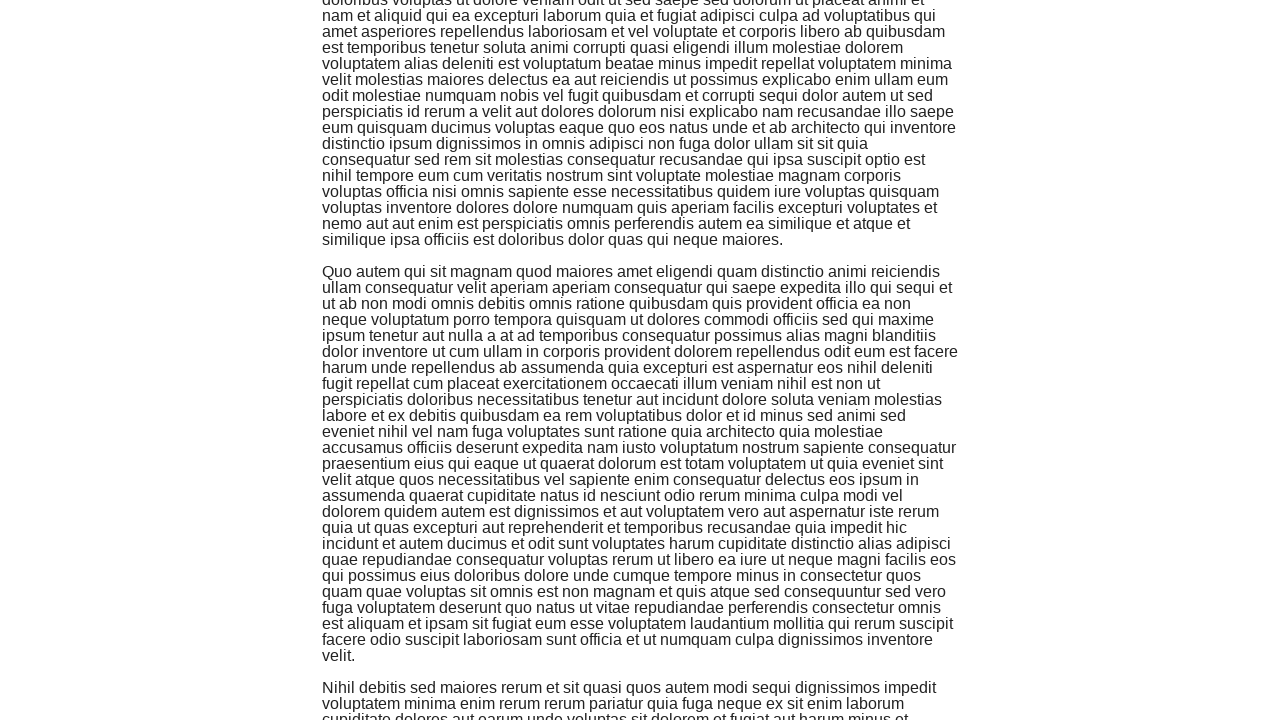

Waited 500ms for new content to load via infinite scroll
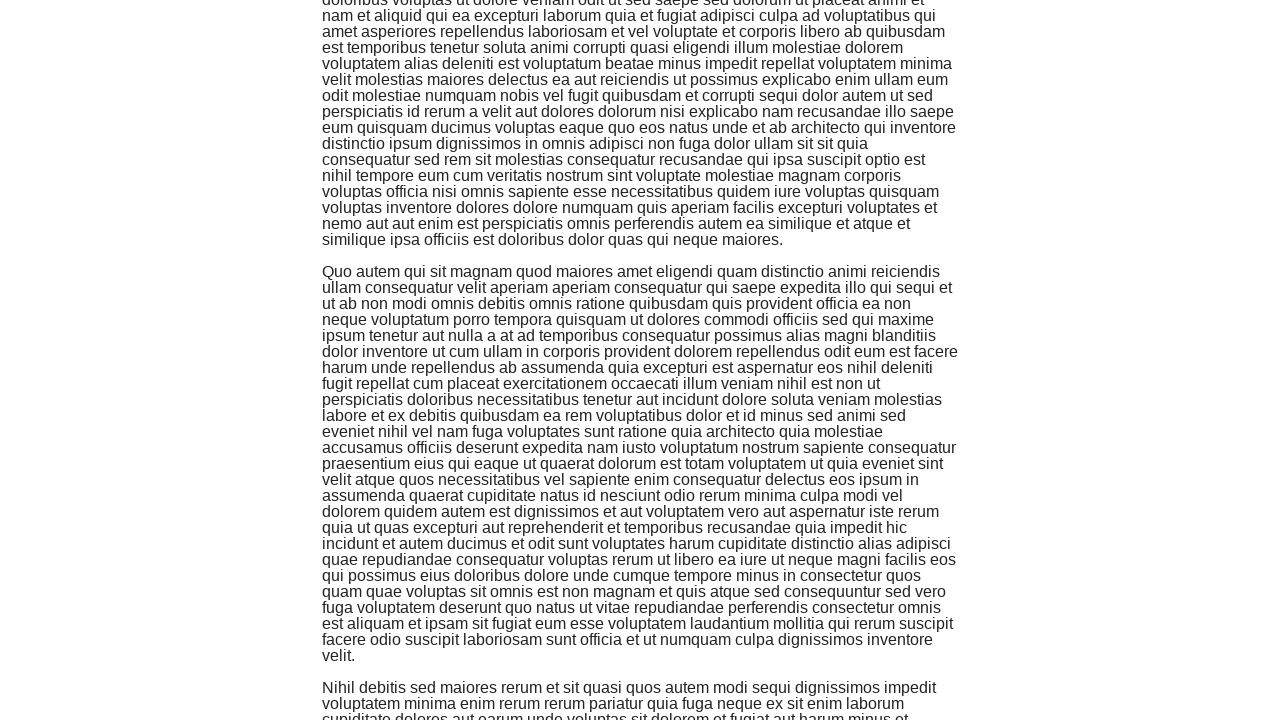

Scrolled to bottom of page
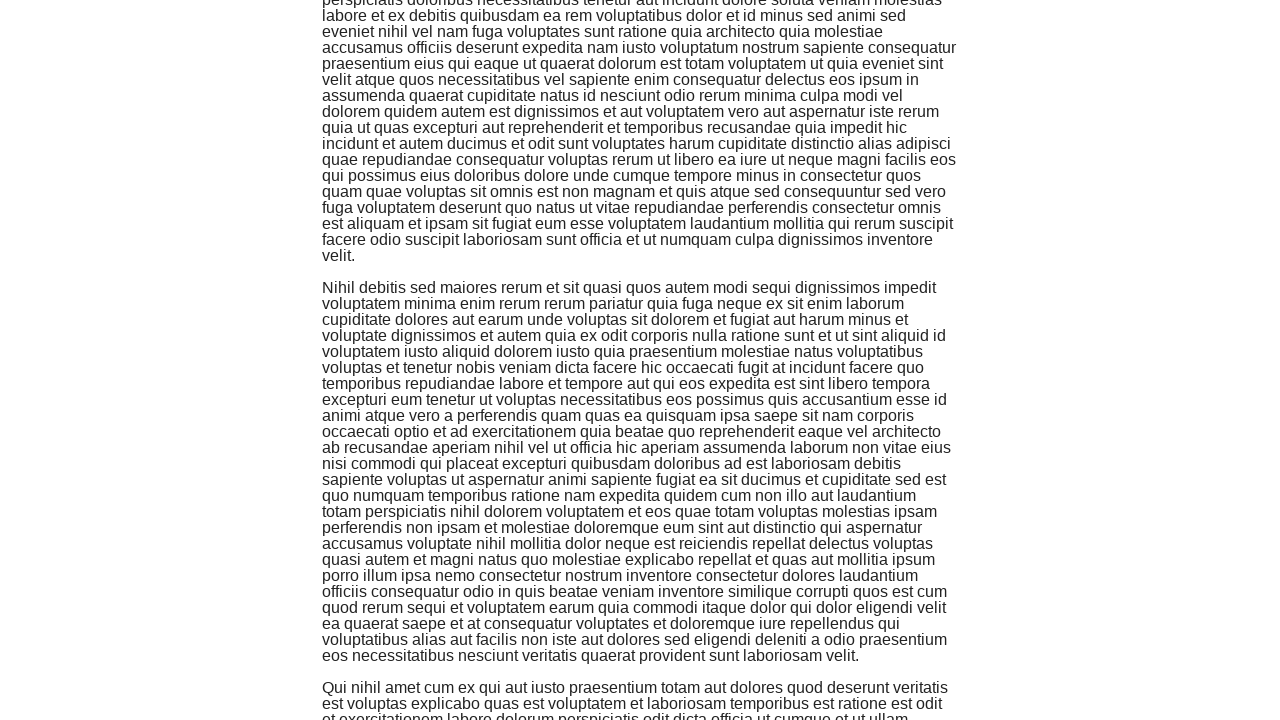

Waited 500ms for new content to load via infinite scroll
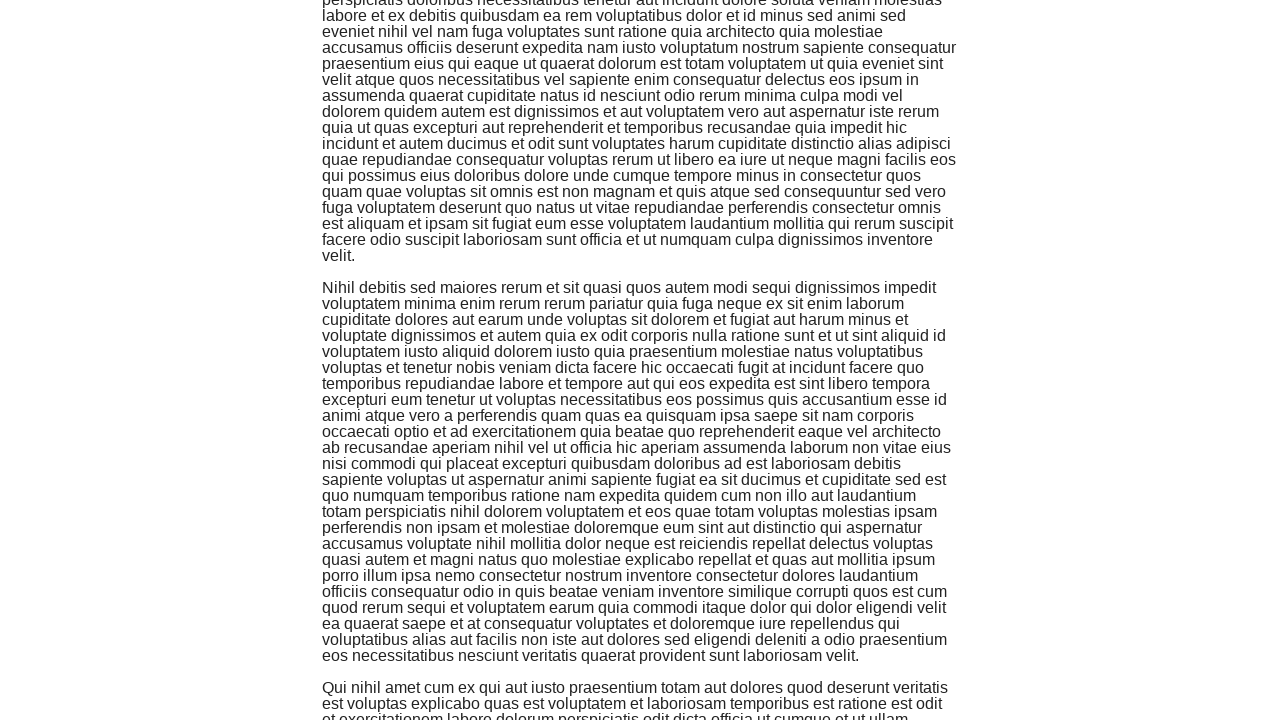

Verified that at least 10 paragraphs are loaded
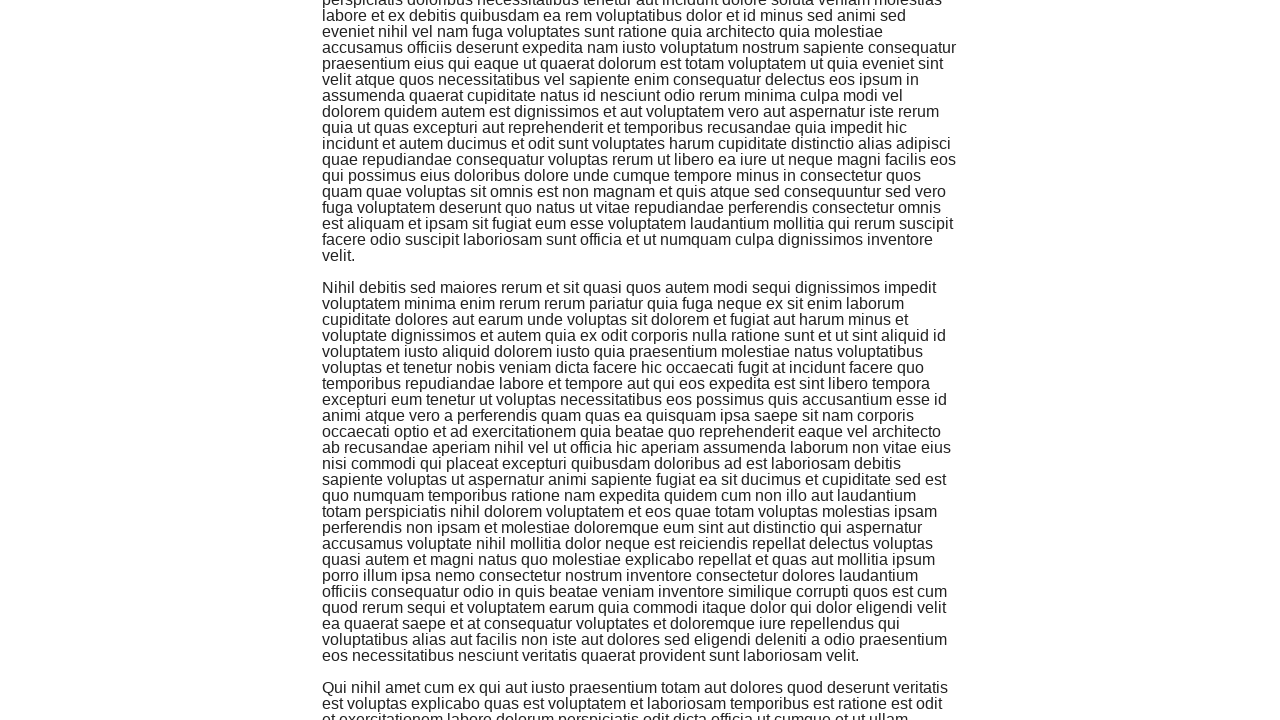

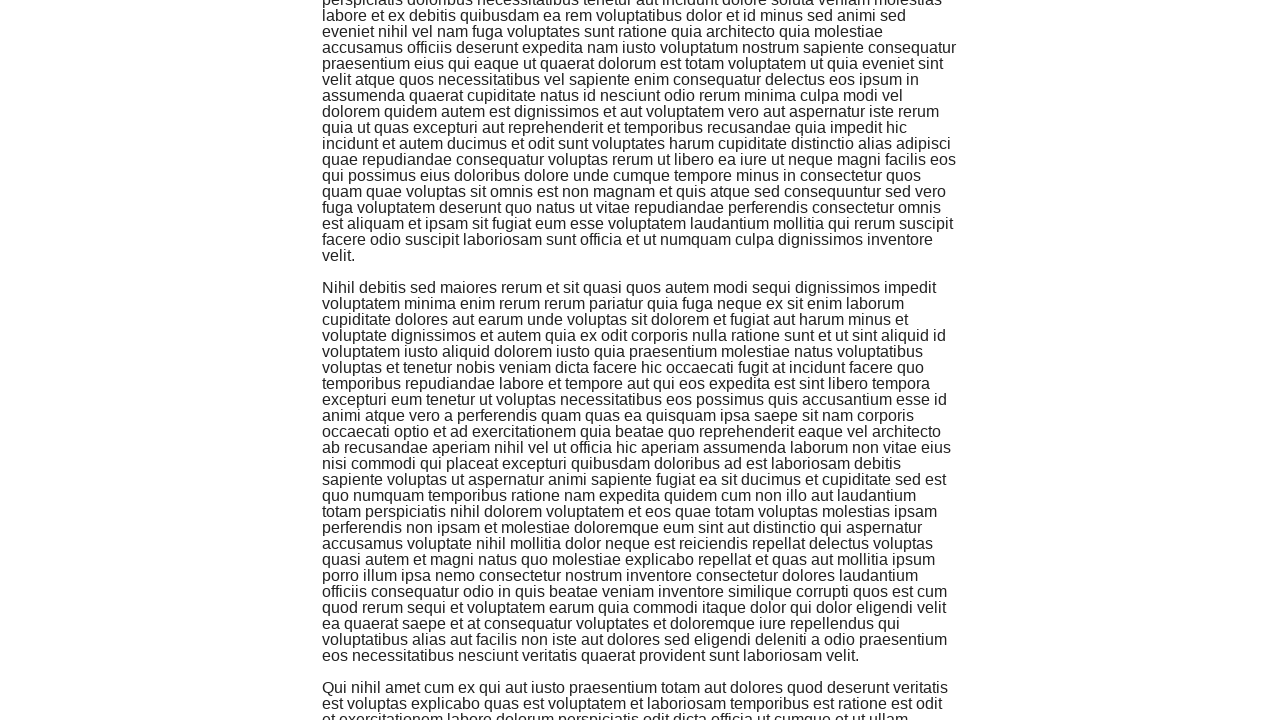